Navigates to DuckDuckGo homepage and verifies the page loads successfully

Starting URL: https://duckduckgo.com

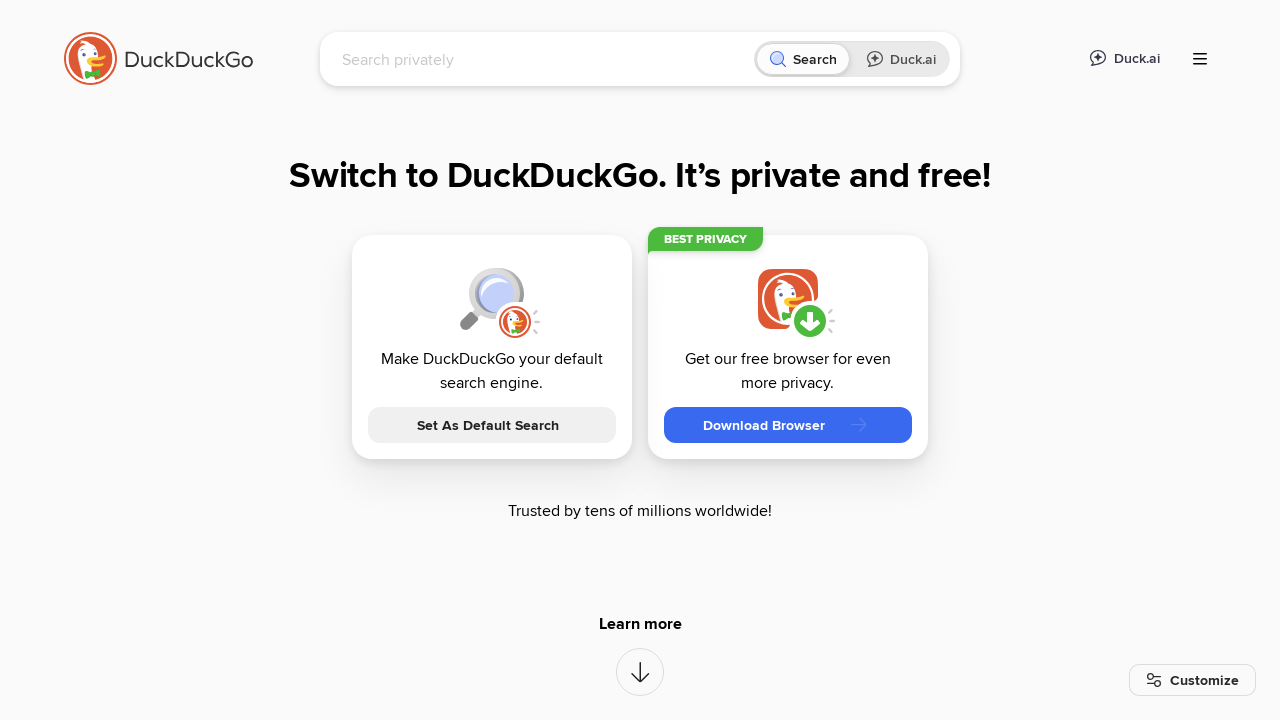

DuckDuckGo homepage loaded successfully - search input is visible
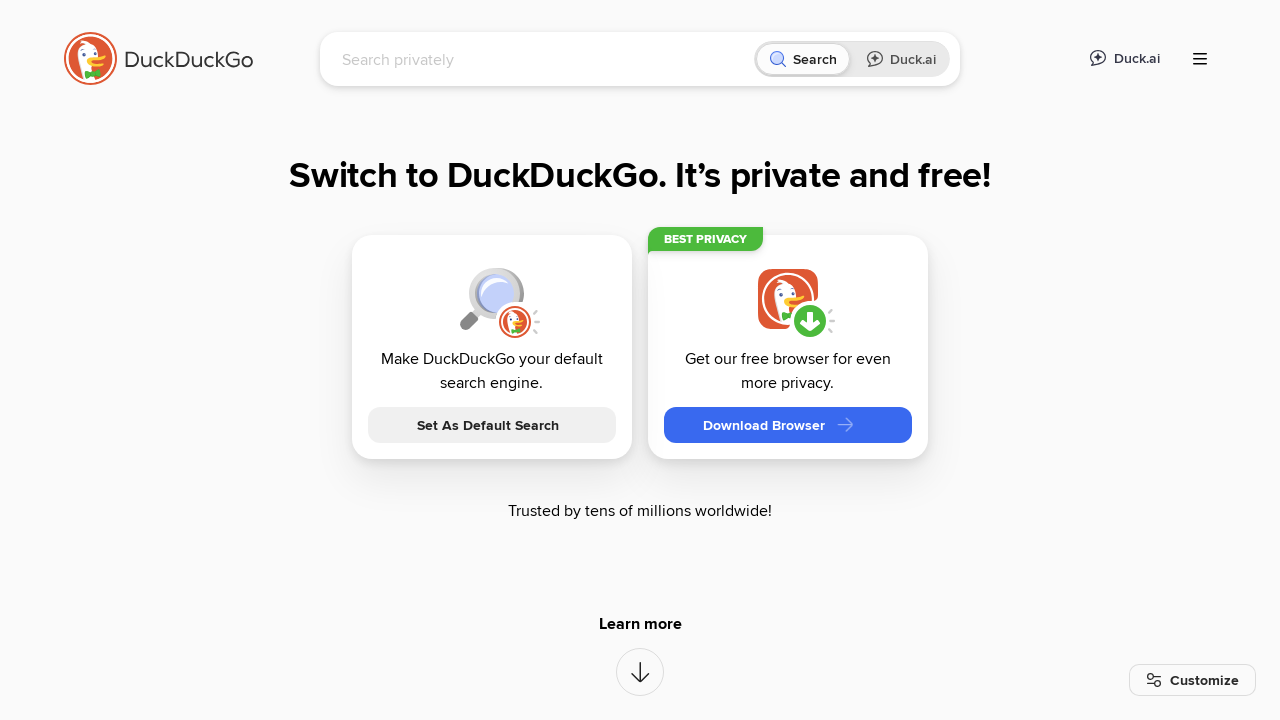

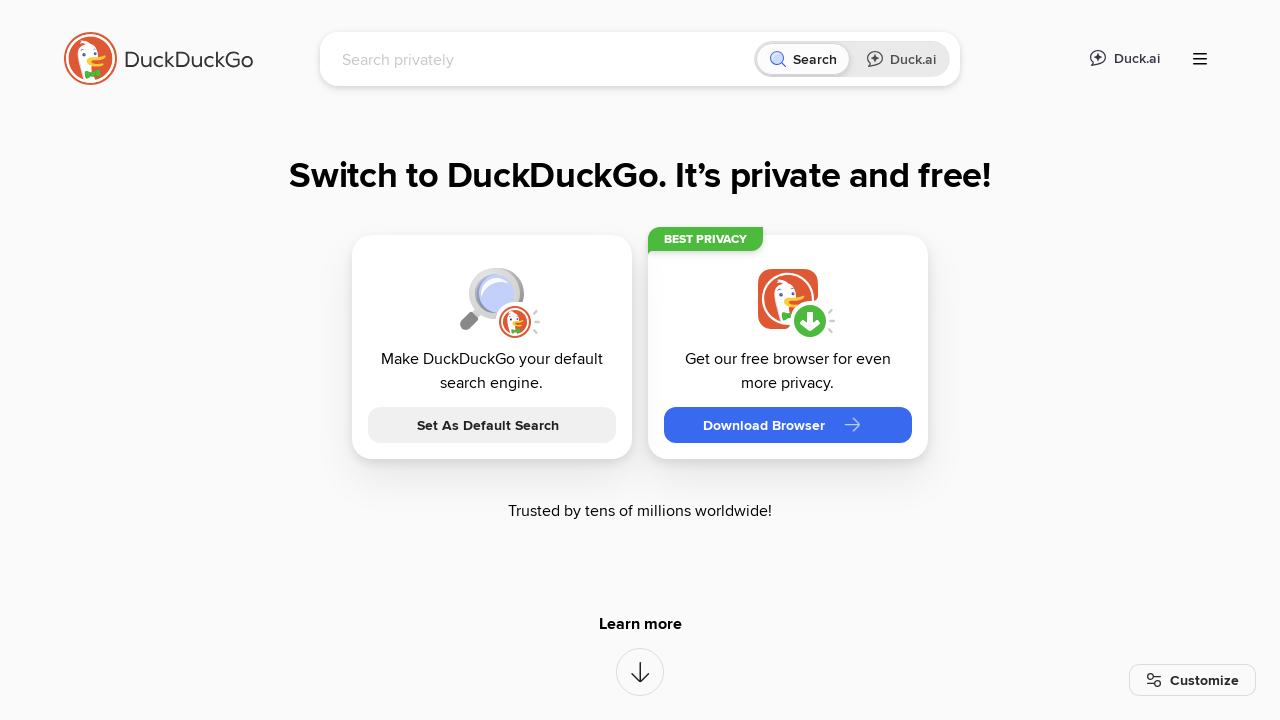